Tests that Clear completed button is hidden when no items are completed

Starting URL: https://demo.playwright.dev/todomvc

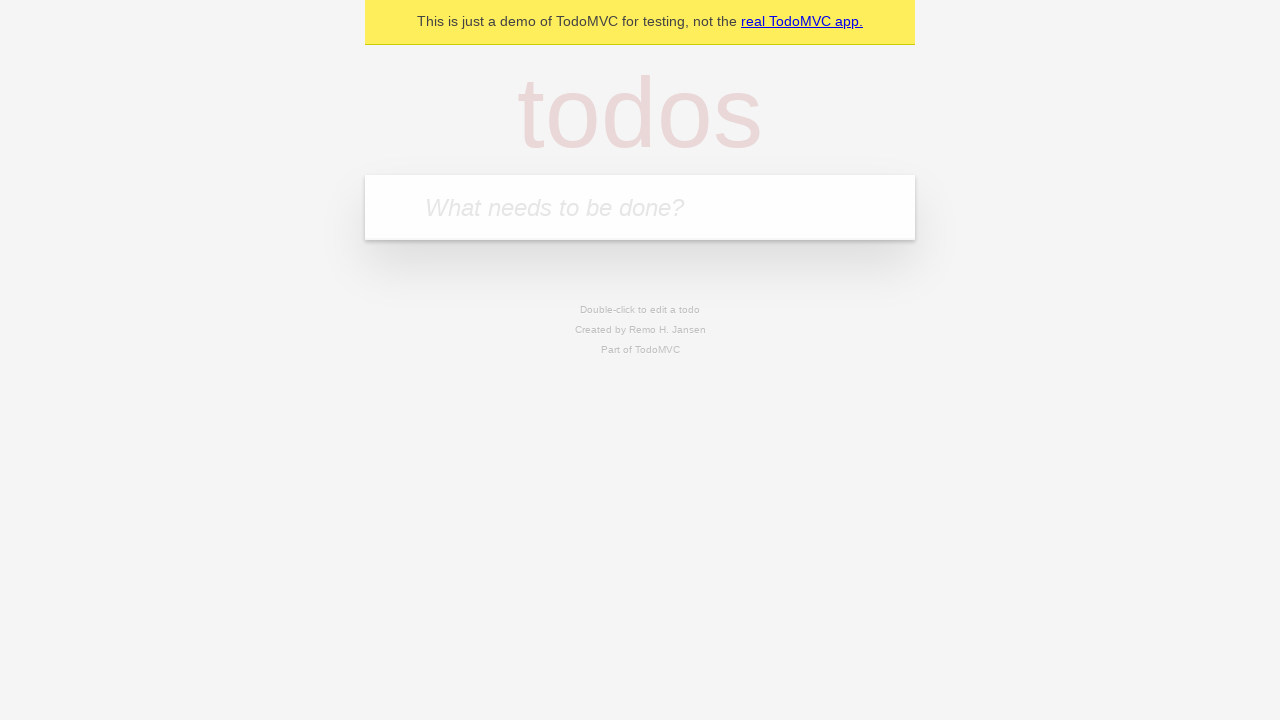

Filled todo input with 'buy some cheese' on internal:attr=[placeholder="What needs to be done?"i]
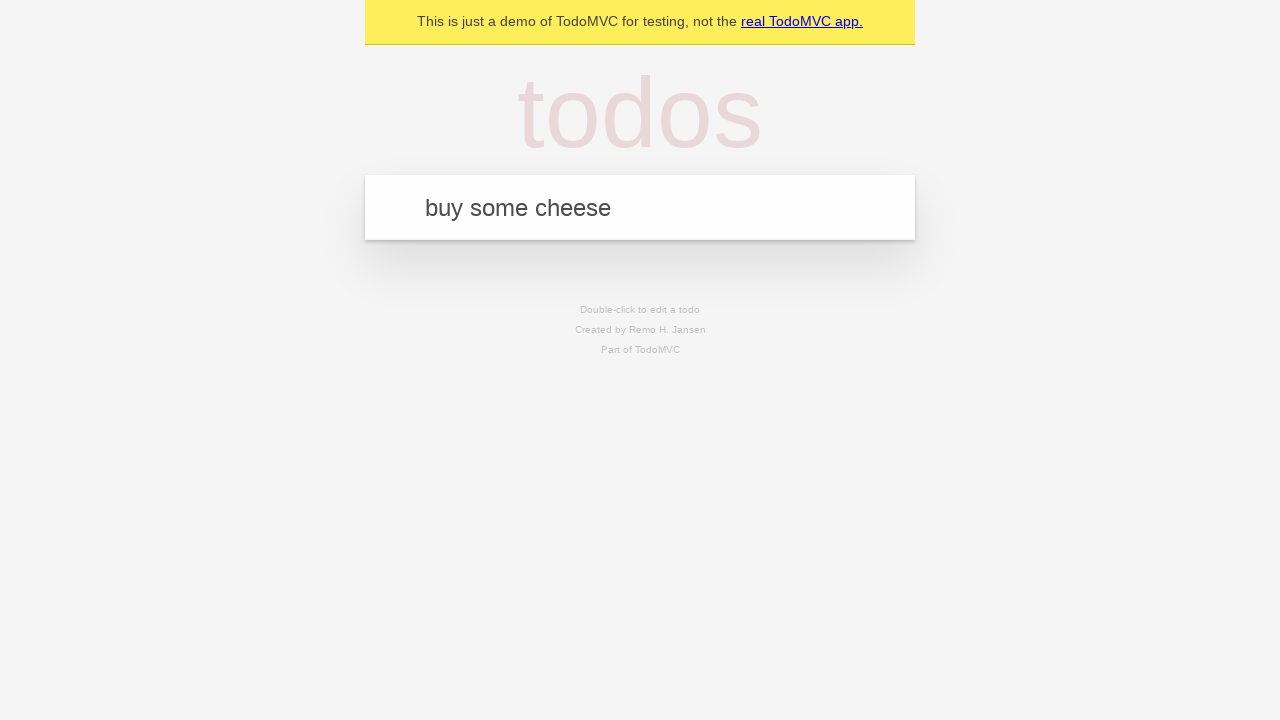

Pressed Enter to add first todo item on internal:attr=[placeholder="What needs to be done?"i]
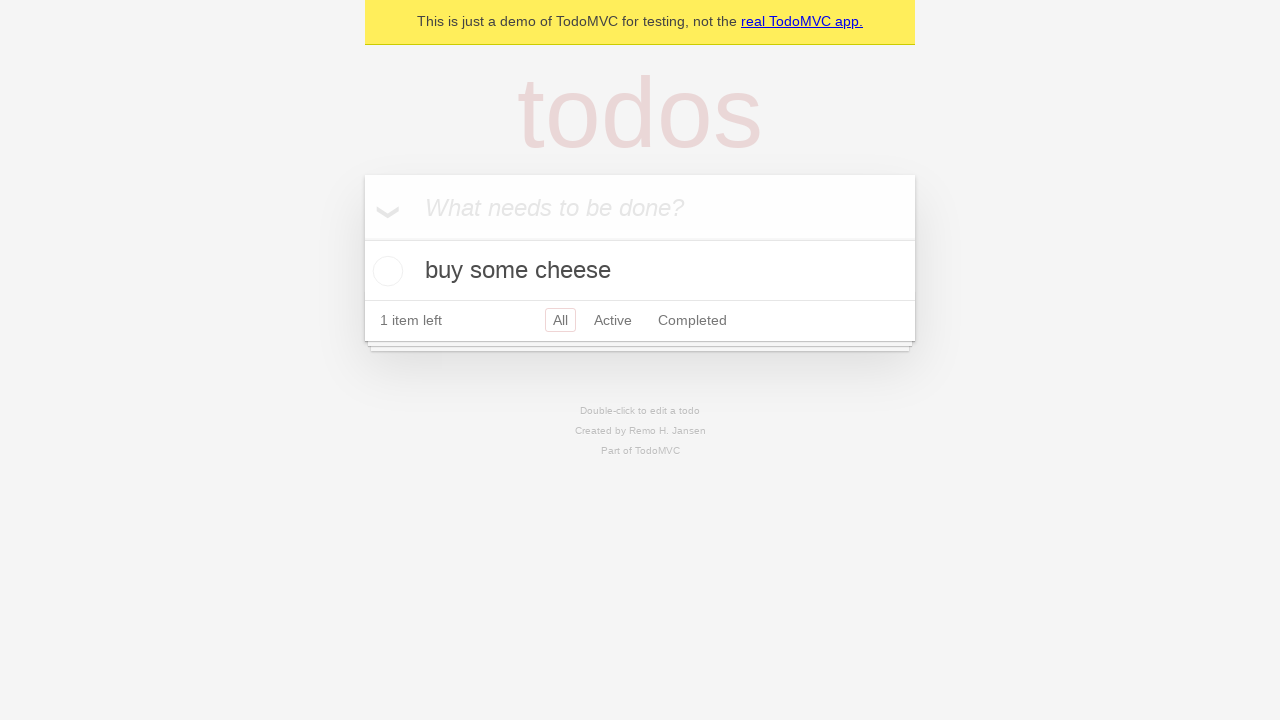

Filled todo input with 'feed the cat' on internal:attr=[placeholder="What needs to be done?"i]
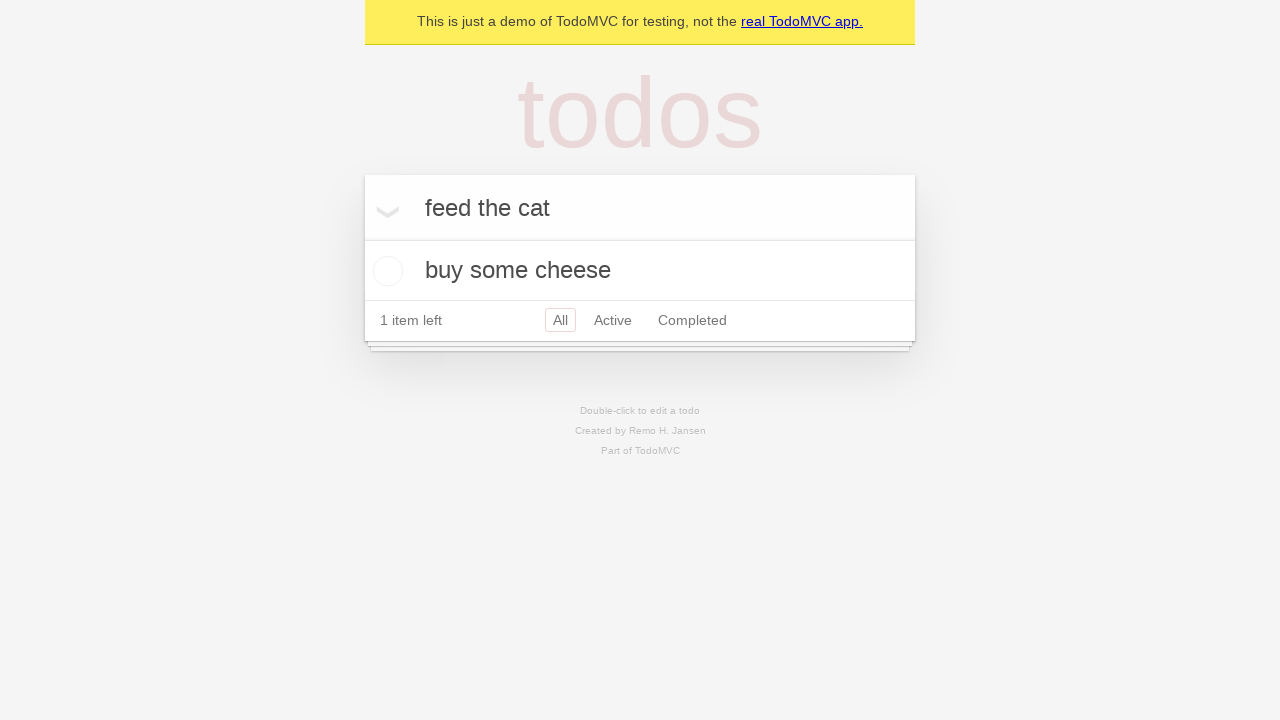

Pressed Enter to add second todo item on internal:attr=[placeholder="What needs to be done?"i]
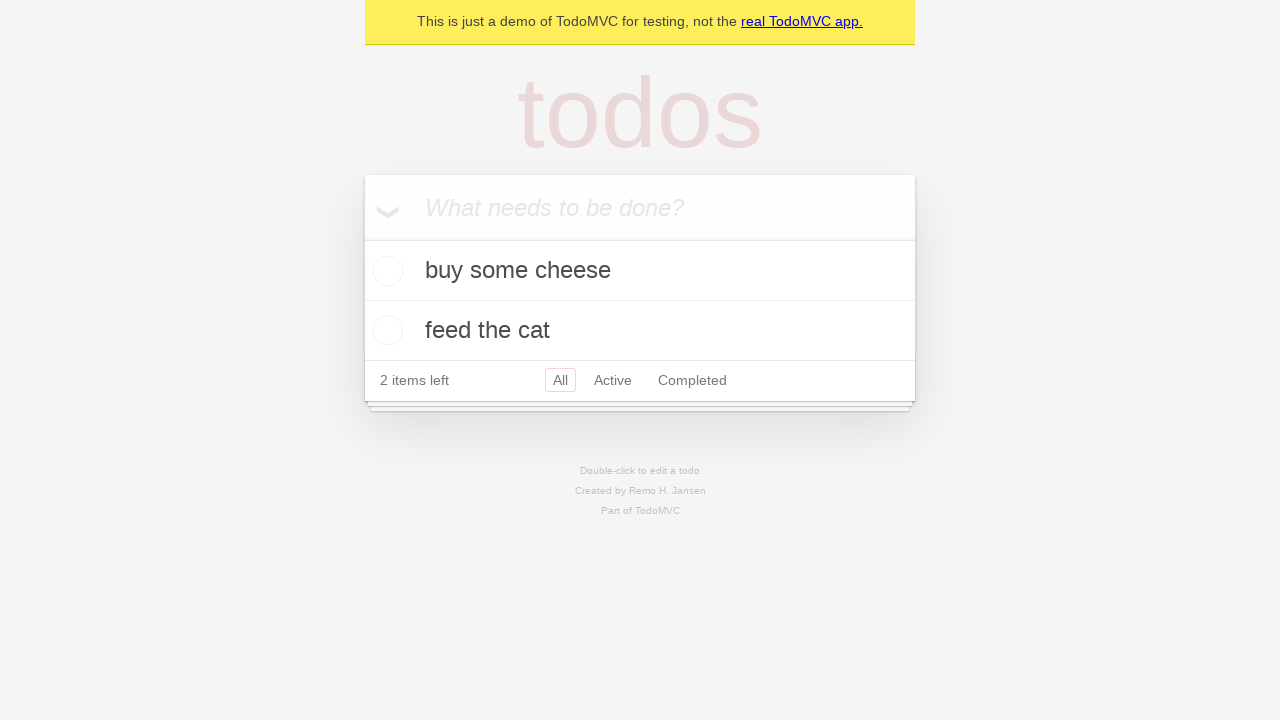

Filled todo input with 'book a doctors appointment' on internal:attr=[placeholder="What needs to be done?"i]
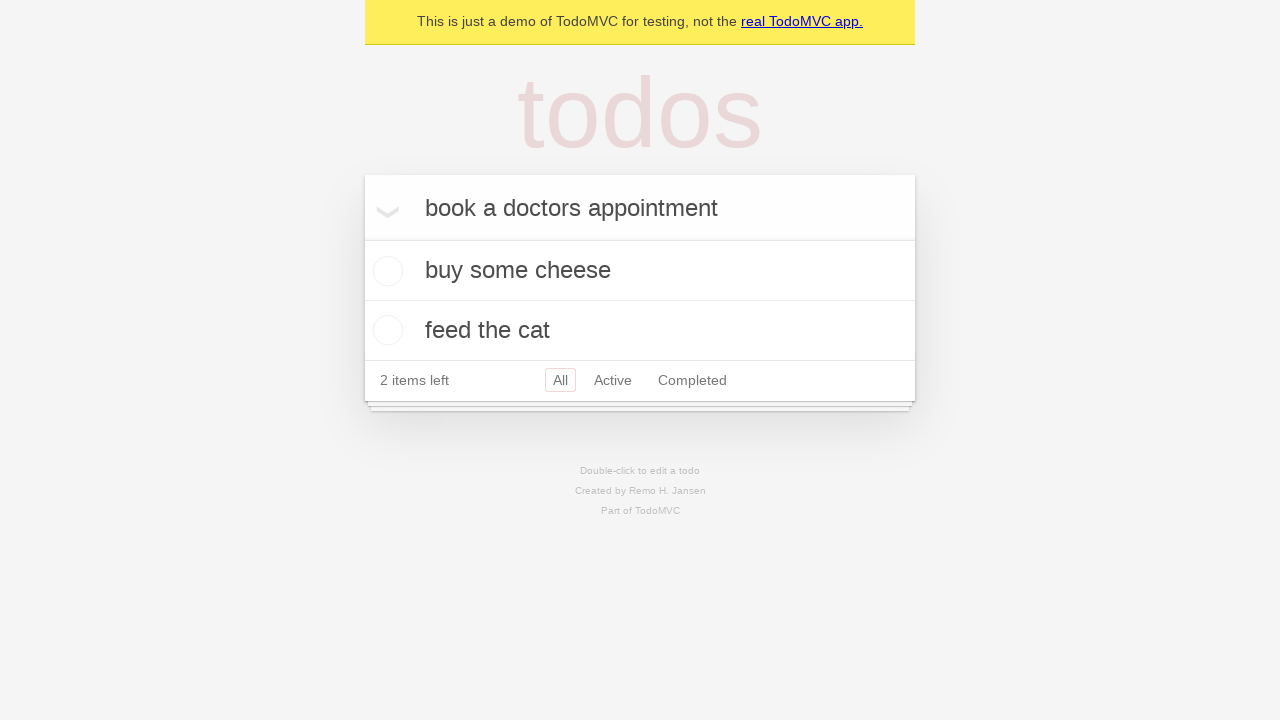

Pressed Enter to add third todo item on internal:attr=[placeholder="What needs to be done?"i]
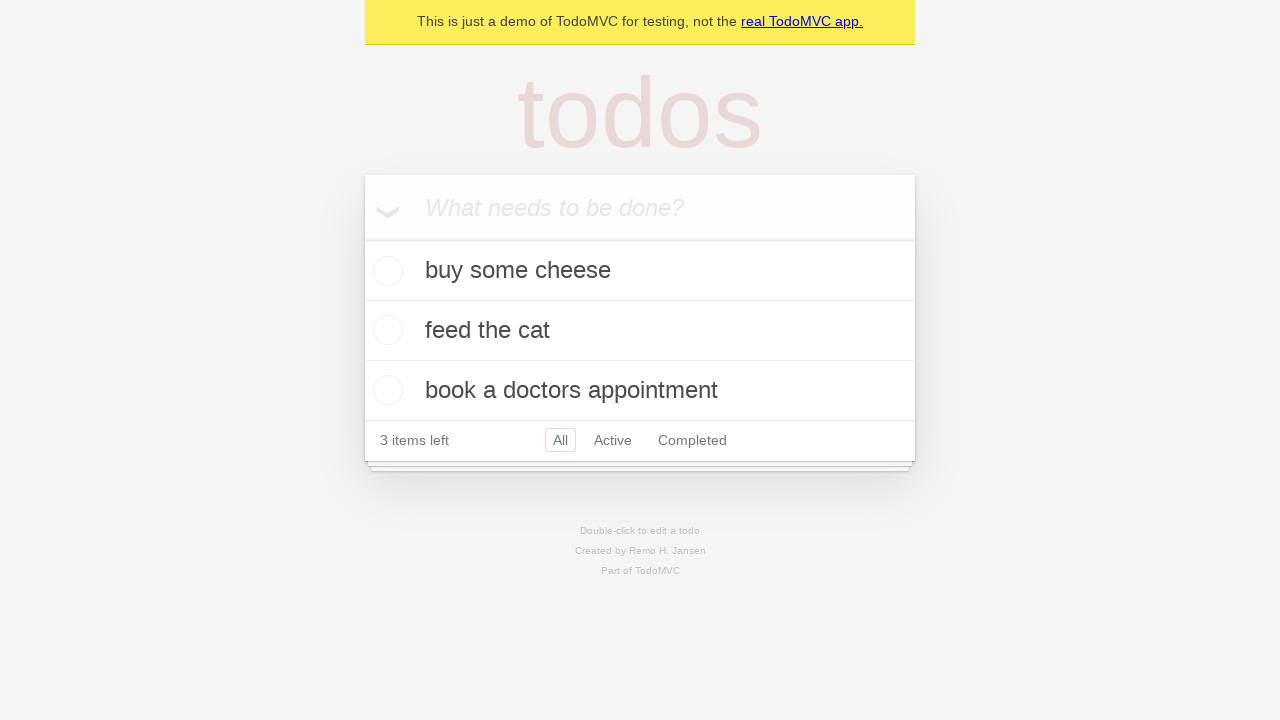

Checked the first todo item as completed at (385, 271) on .todo-list li .toggle >> nth=0
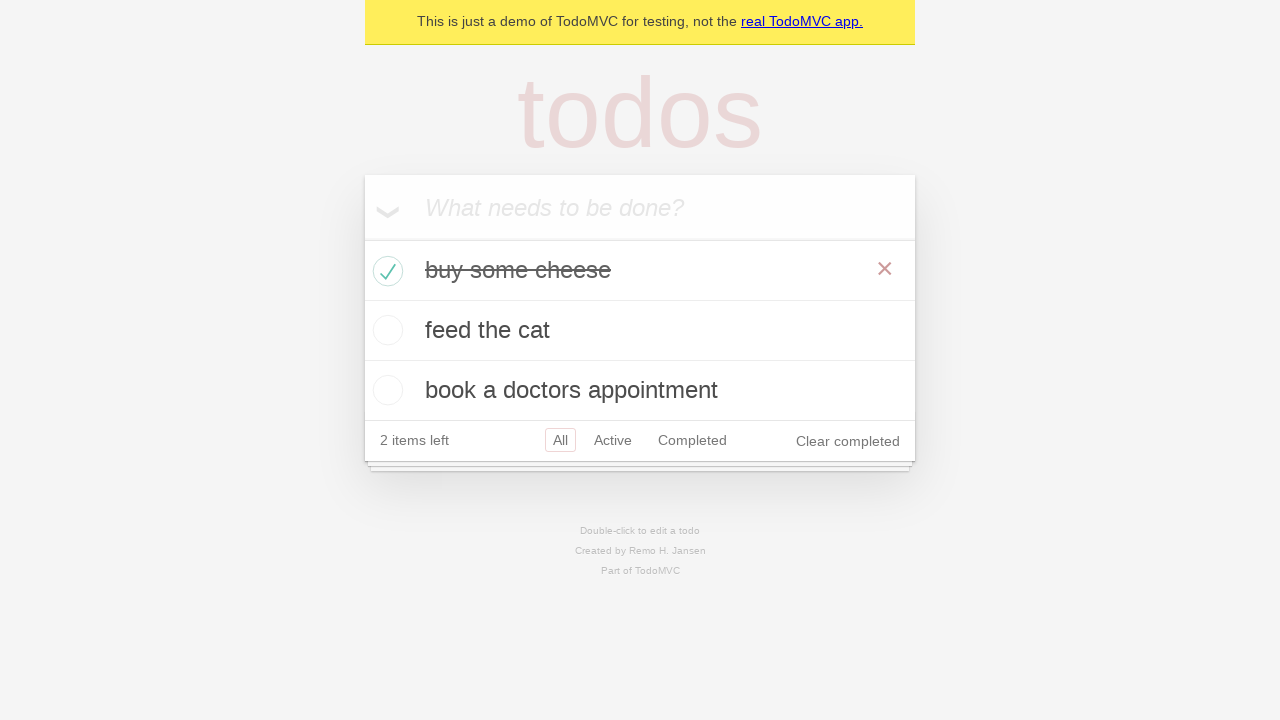

Clicked 'Clear completed' button to remove completed items at (848, 441) on internal:role=button[name="Clear completed"i]
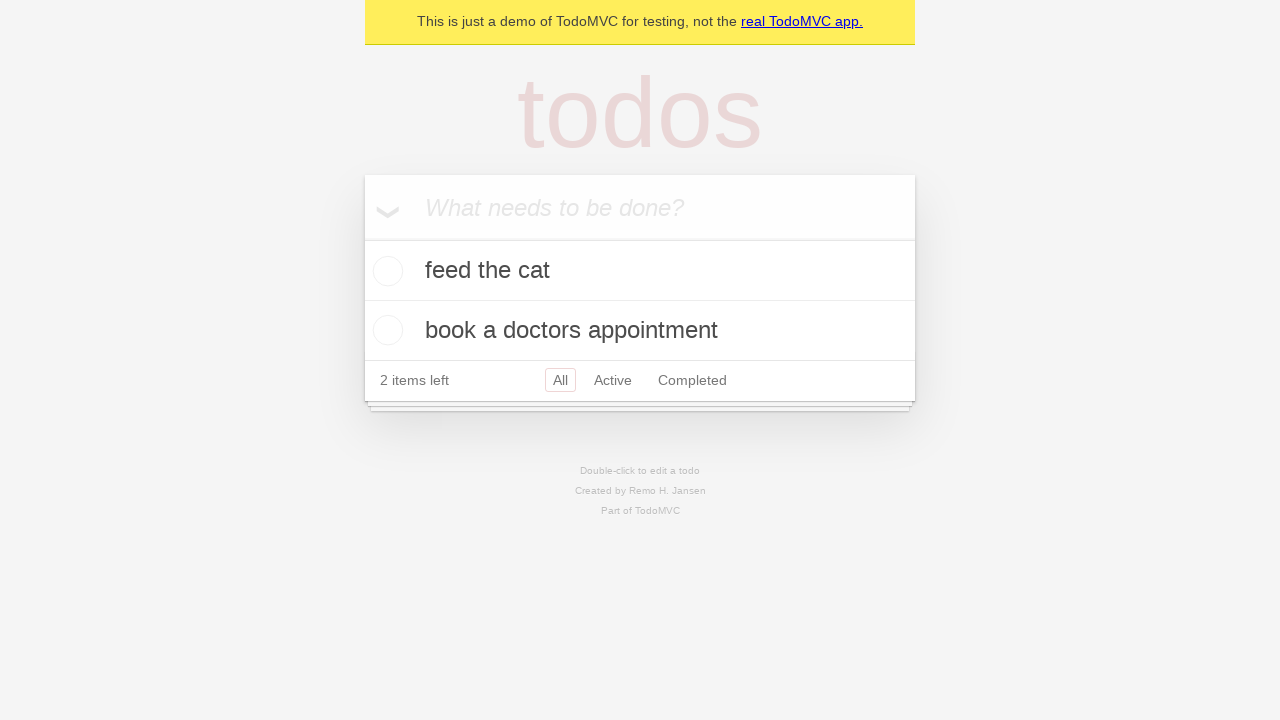

Verified that 'Clear completed' button is hidden when no items are completed
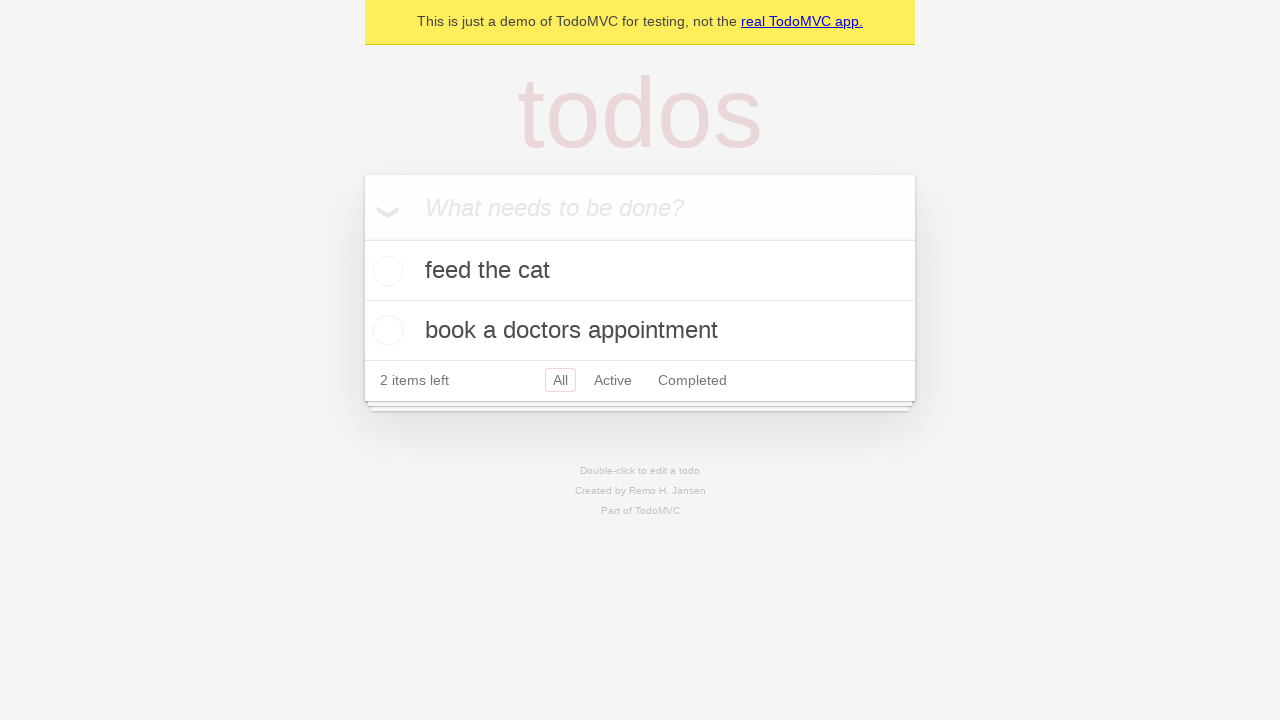

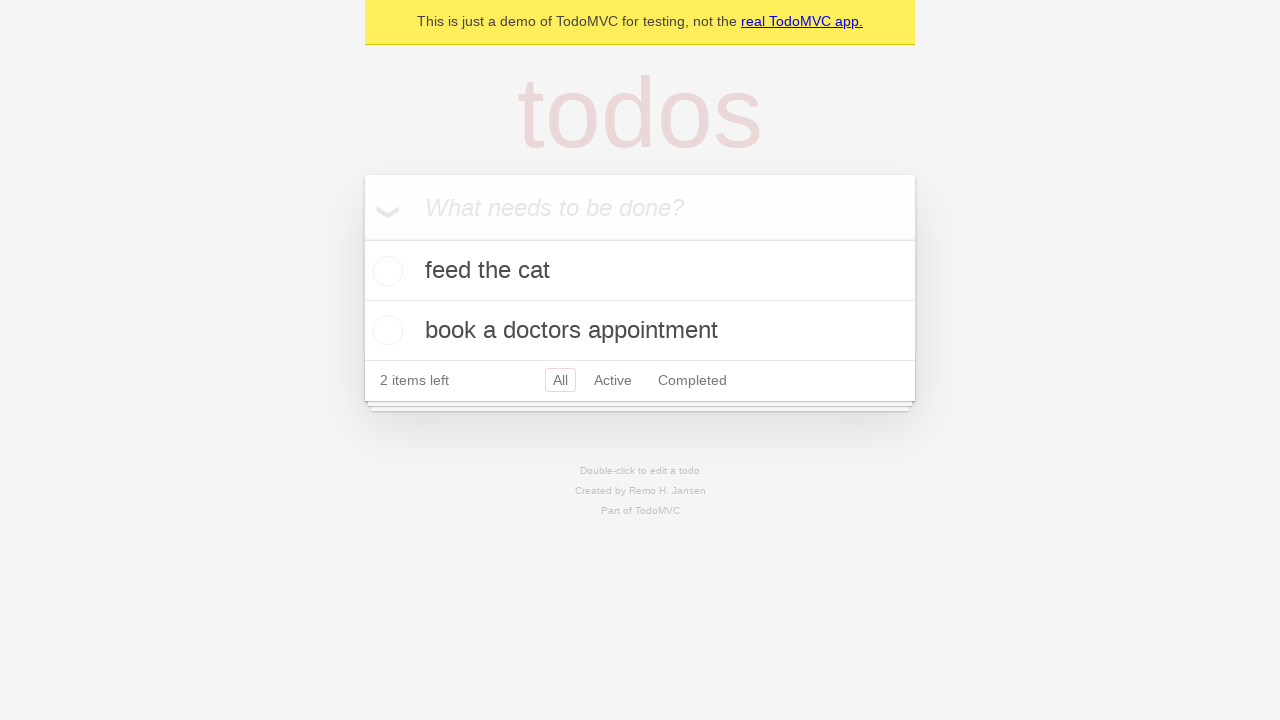